Tests marking individual todo items as complete by clicking their toggle checkboxes

Starting URL: https://demo.playwright.dev/todomvc

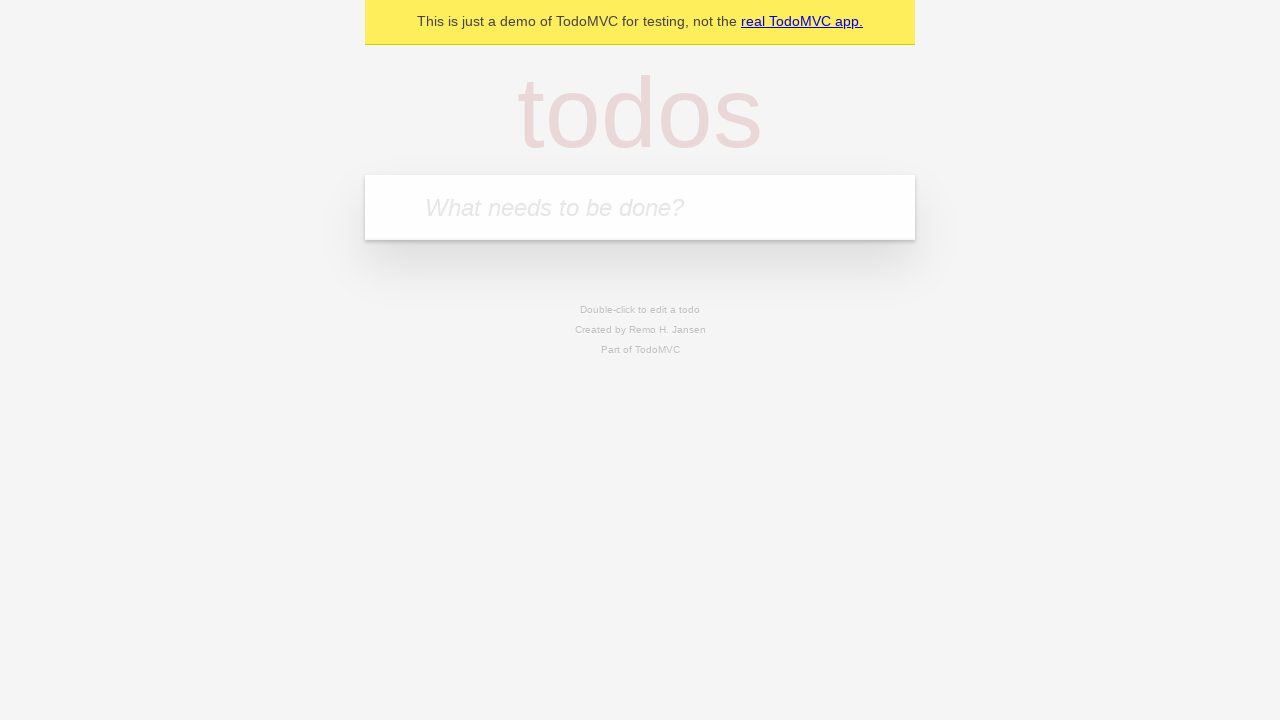

Filled new todo input with 'buy some cheese' on .new-todo
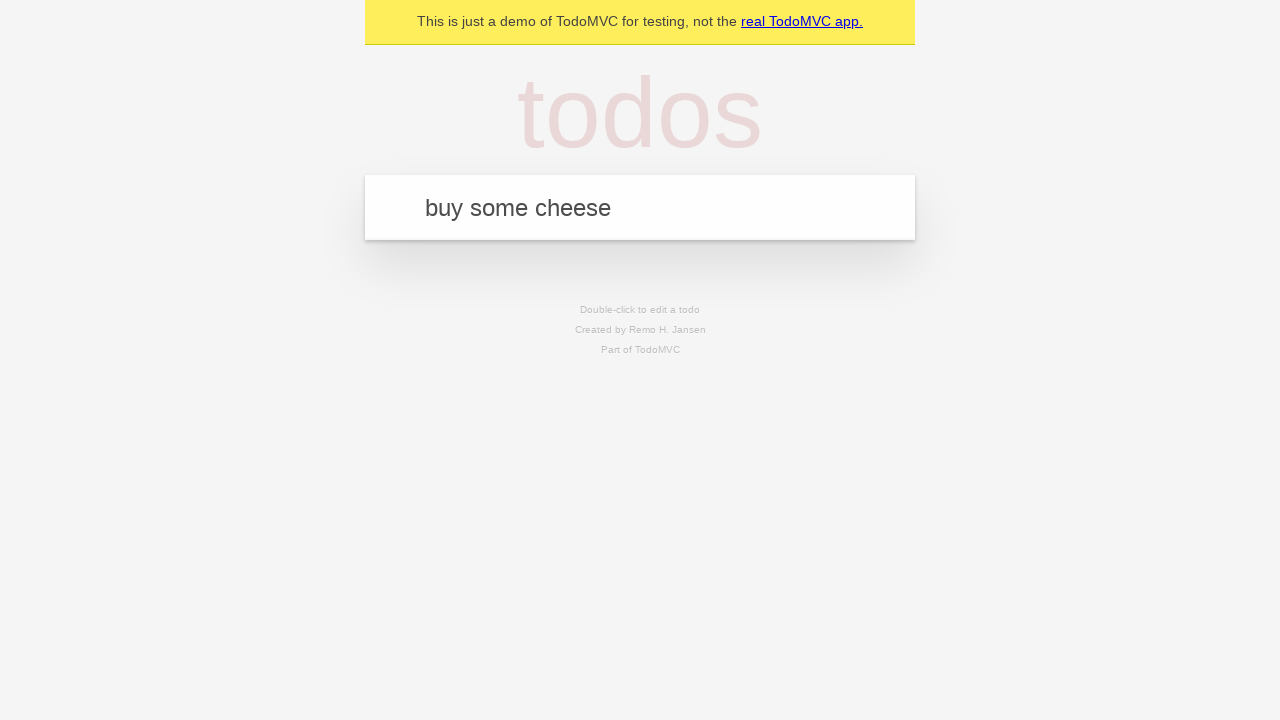

Pressed Enter to add first todo item on .new-todo
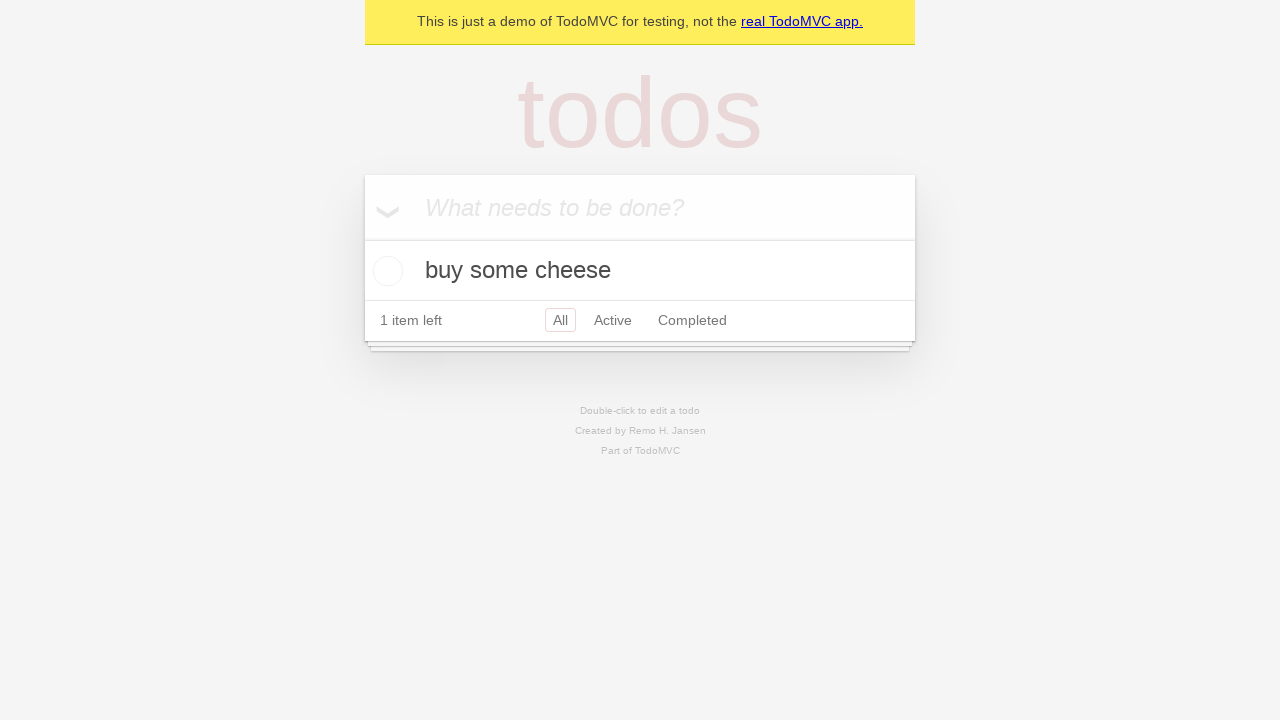

Filled new todo input with 'feed the cat' on .new-todo
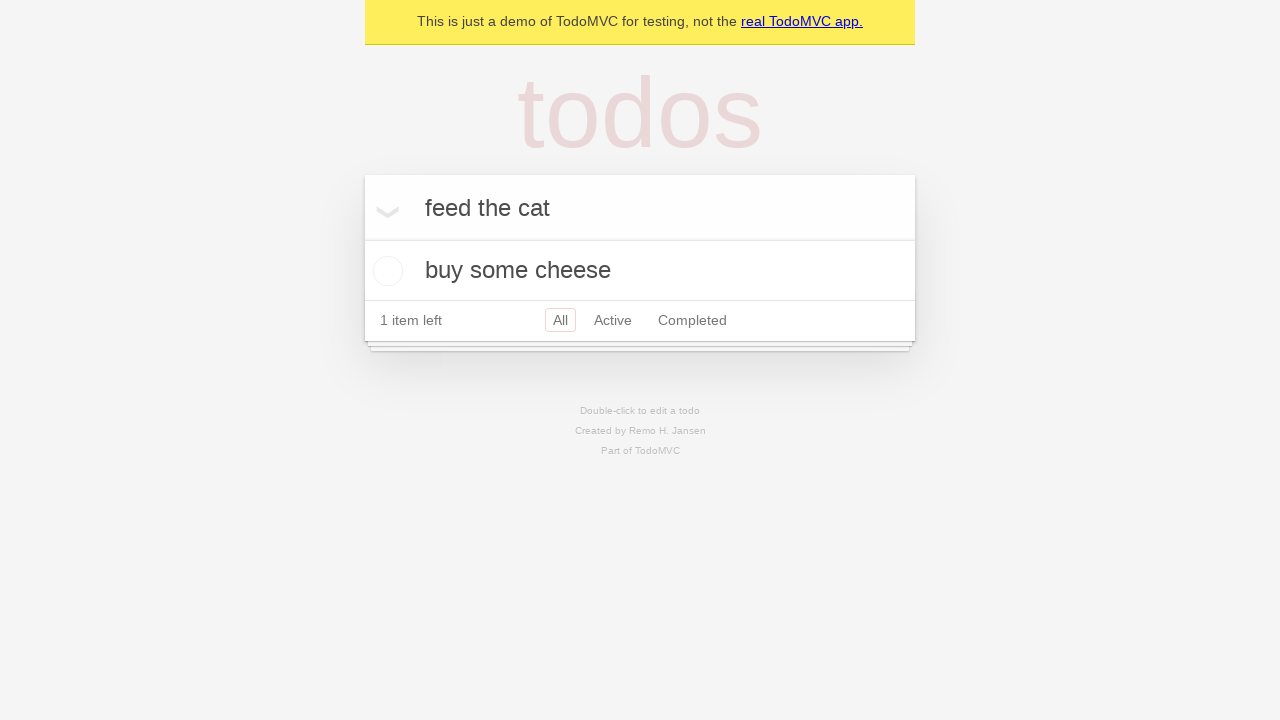

Pressed Enter to add second todo item on .new-todo
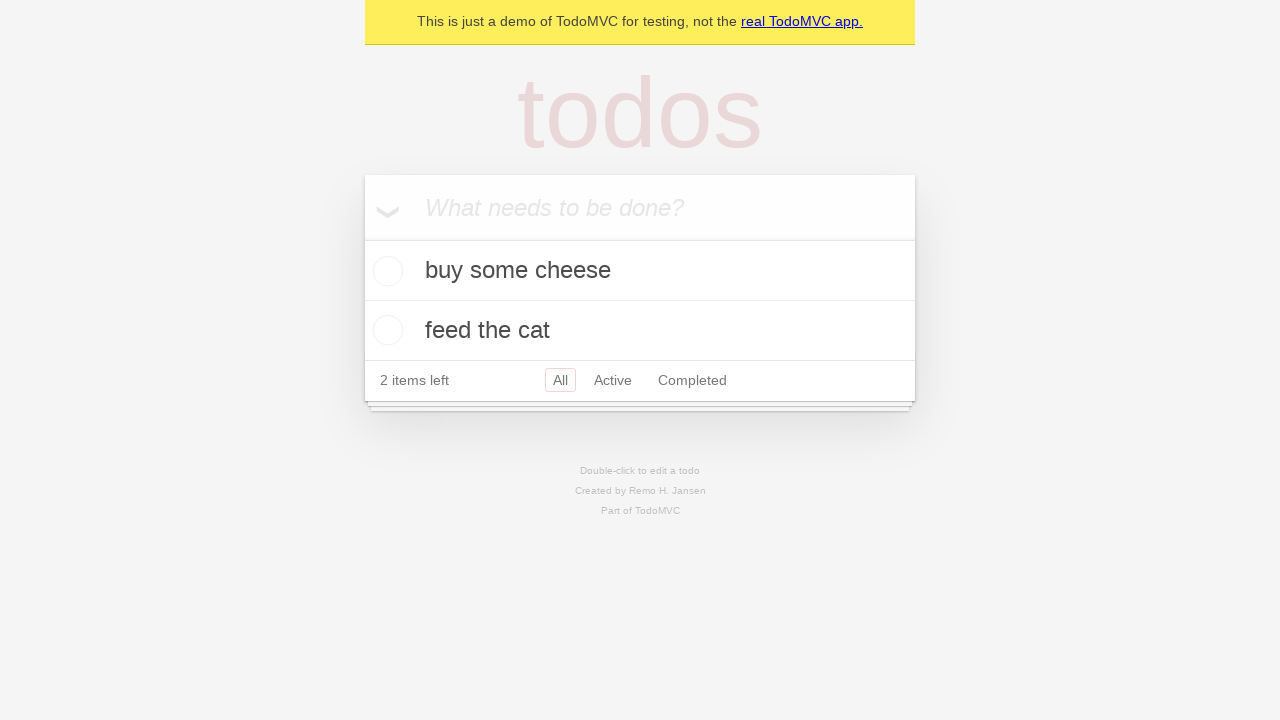

Waited for second todo item to appear in list
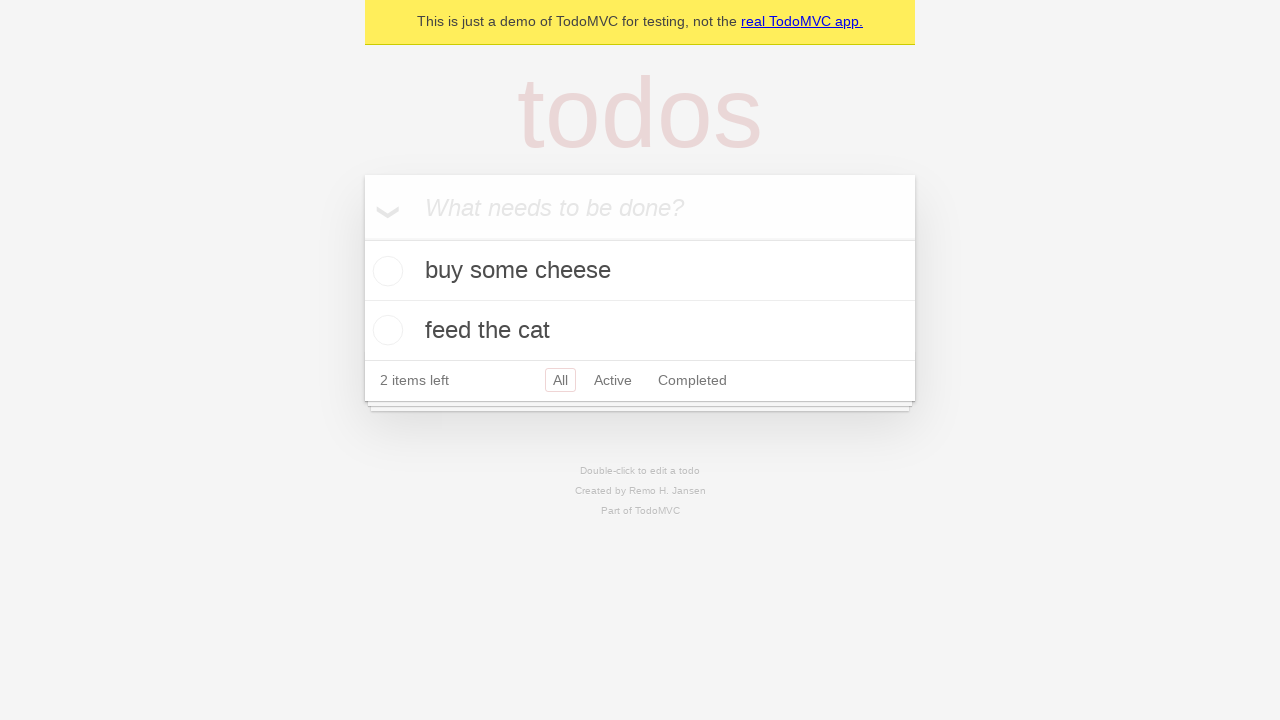

Clicked toggle checkbox for first todo item 'buy some cheese' at (385, 271) on .todo-list li >> nth=0 >> .toggle
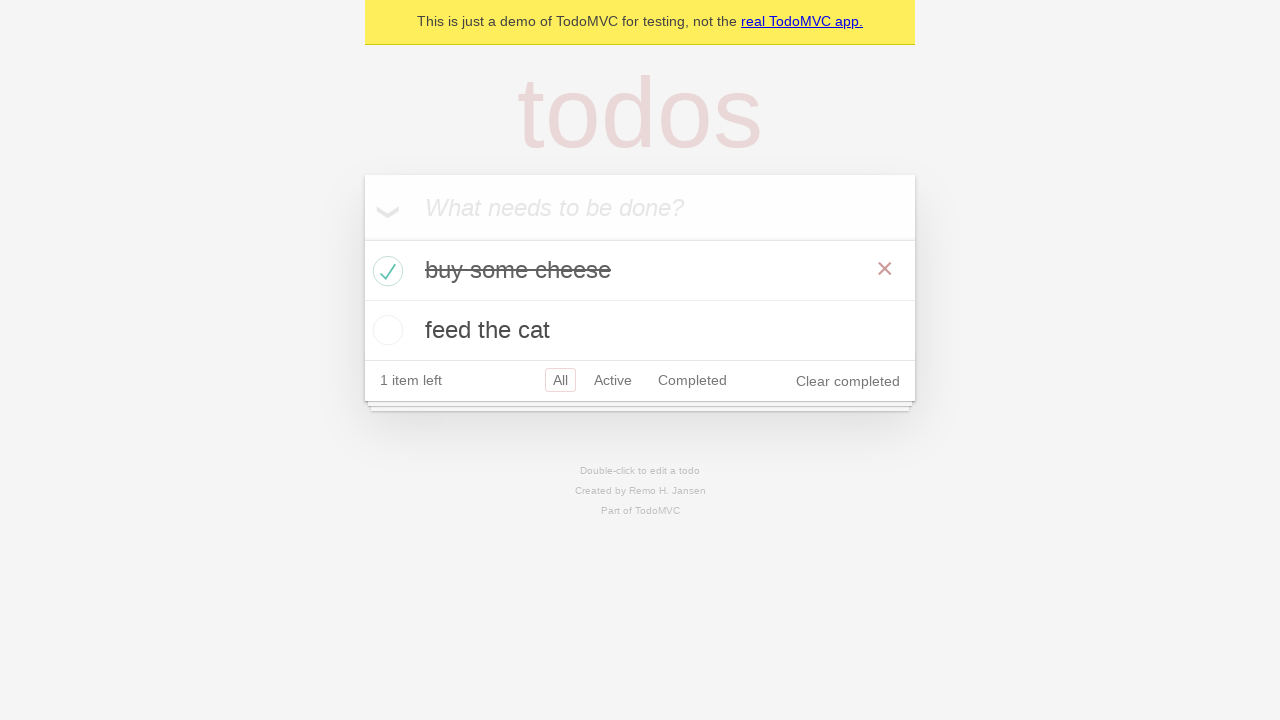

Clicked toggle checkbox for second todo item 'feed the cat' at (385, 330) on .todo-list li >> nth=1 >> .toggle
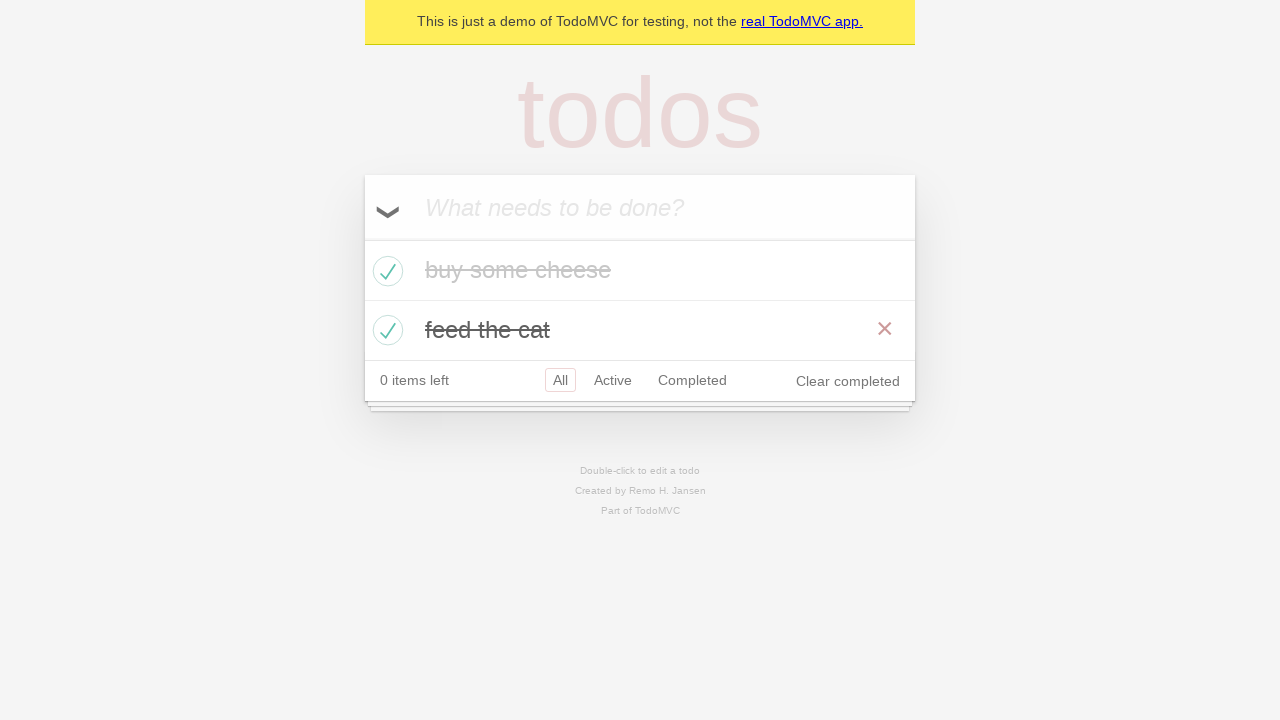

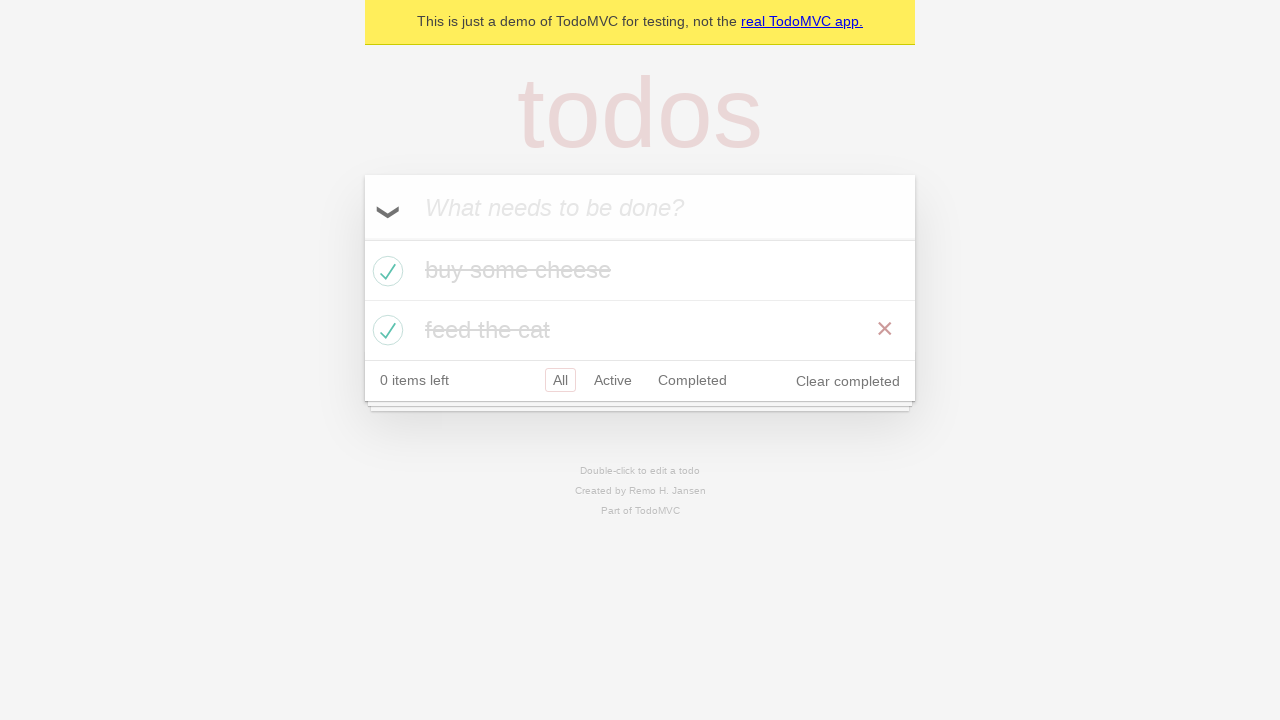